Tests that clicking 'Voltar' button navigates back to the index page

Starting URL: https://davi-vert.vercel.app/lista.html

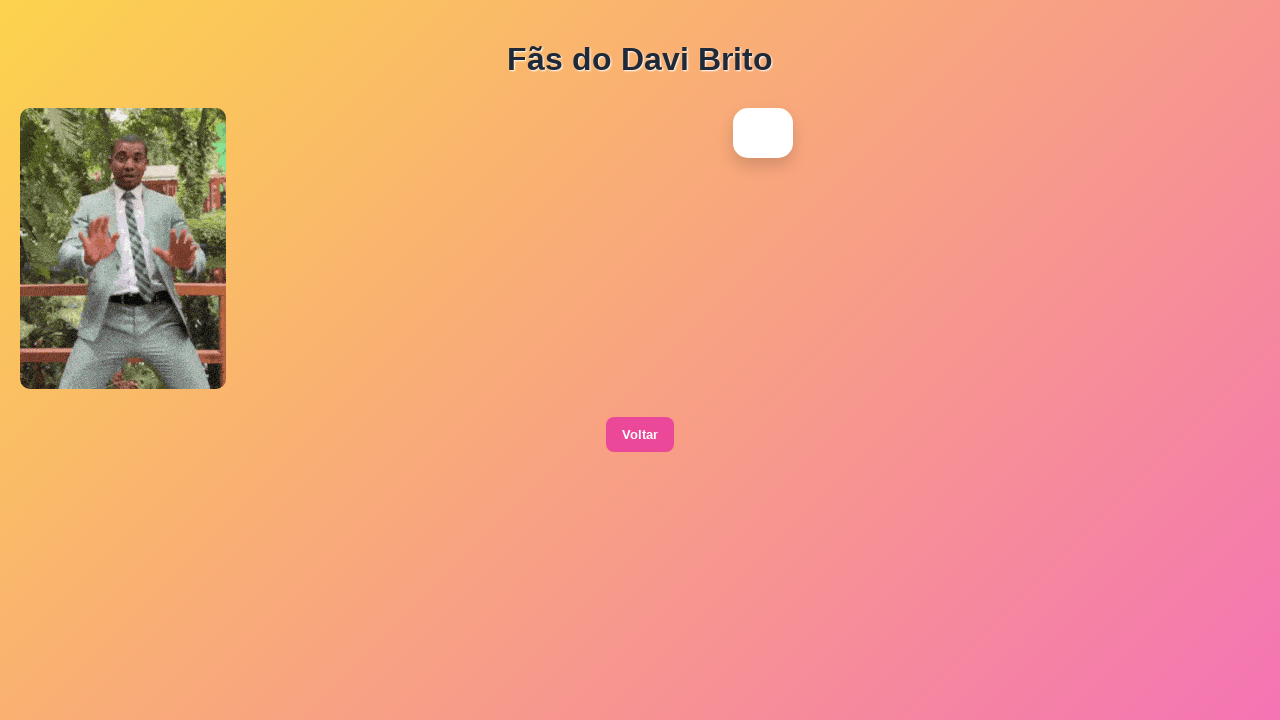

Clicked 'Voltar' button to navigate back at (640, 435) on xpath=//button[contains(text(),'Voltar')]
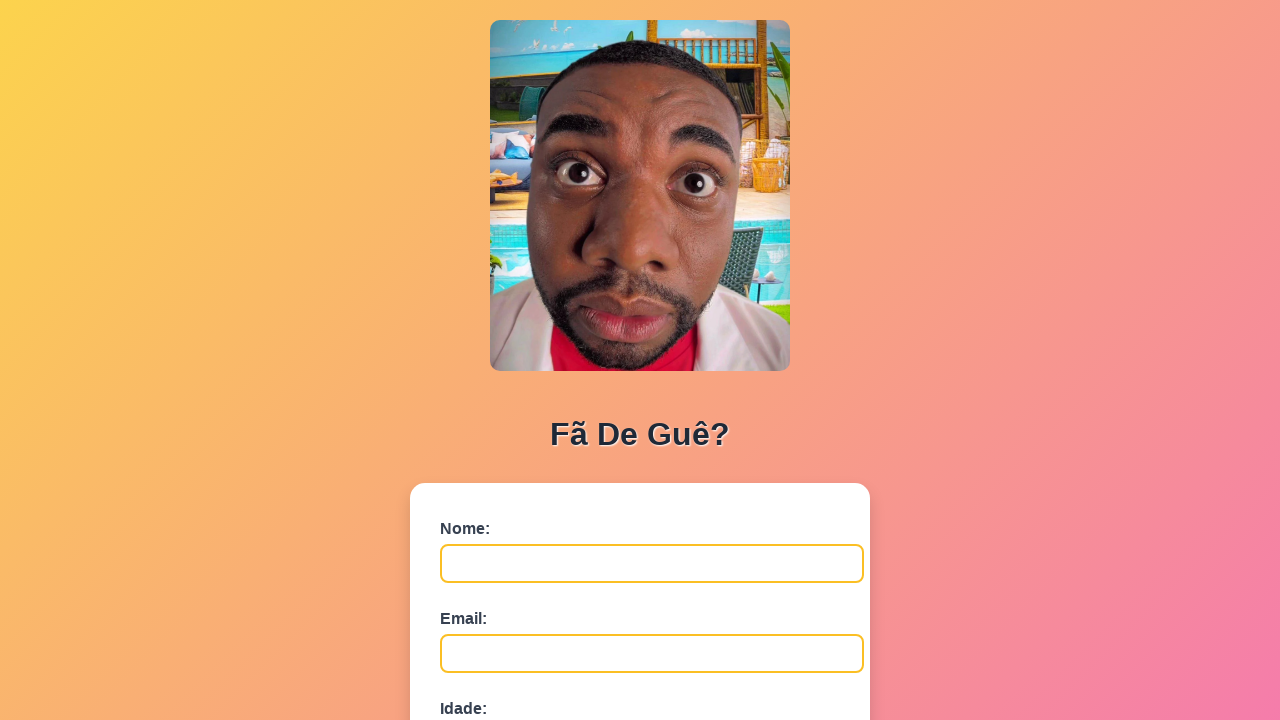

Navigation to index.html confirmed
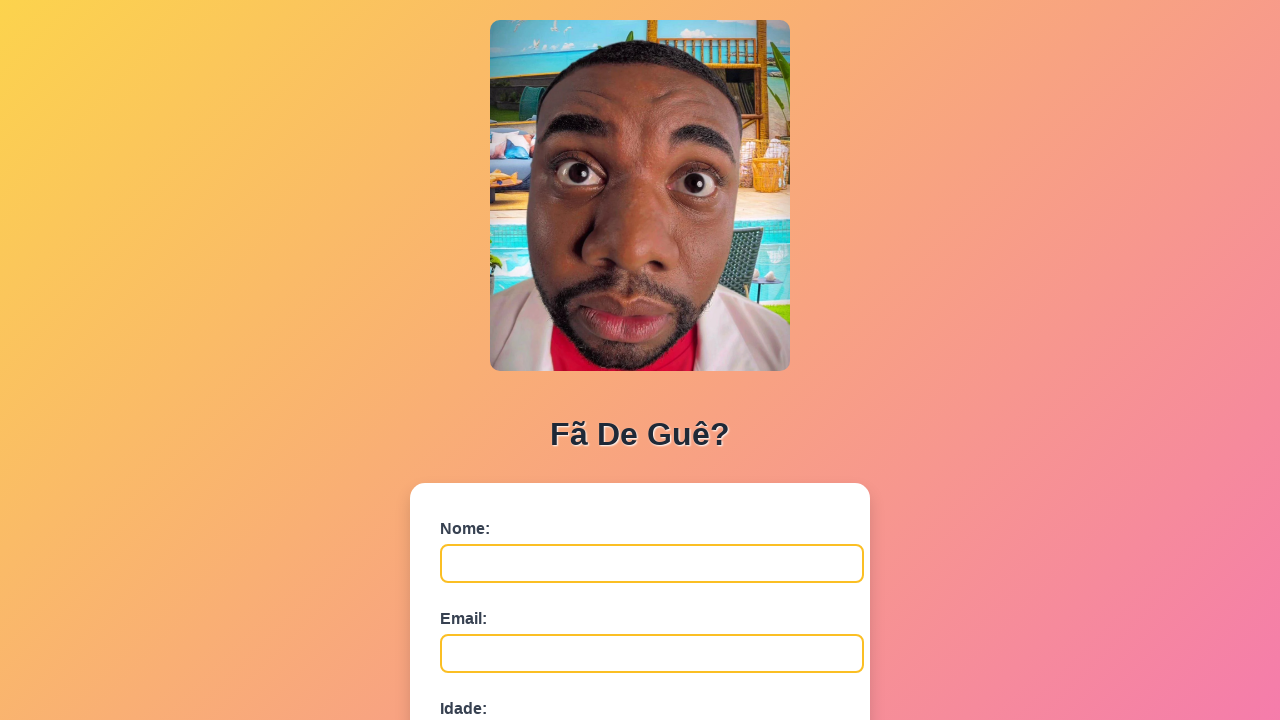

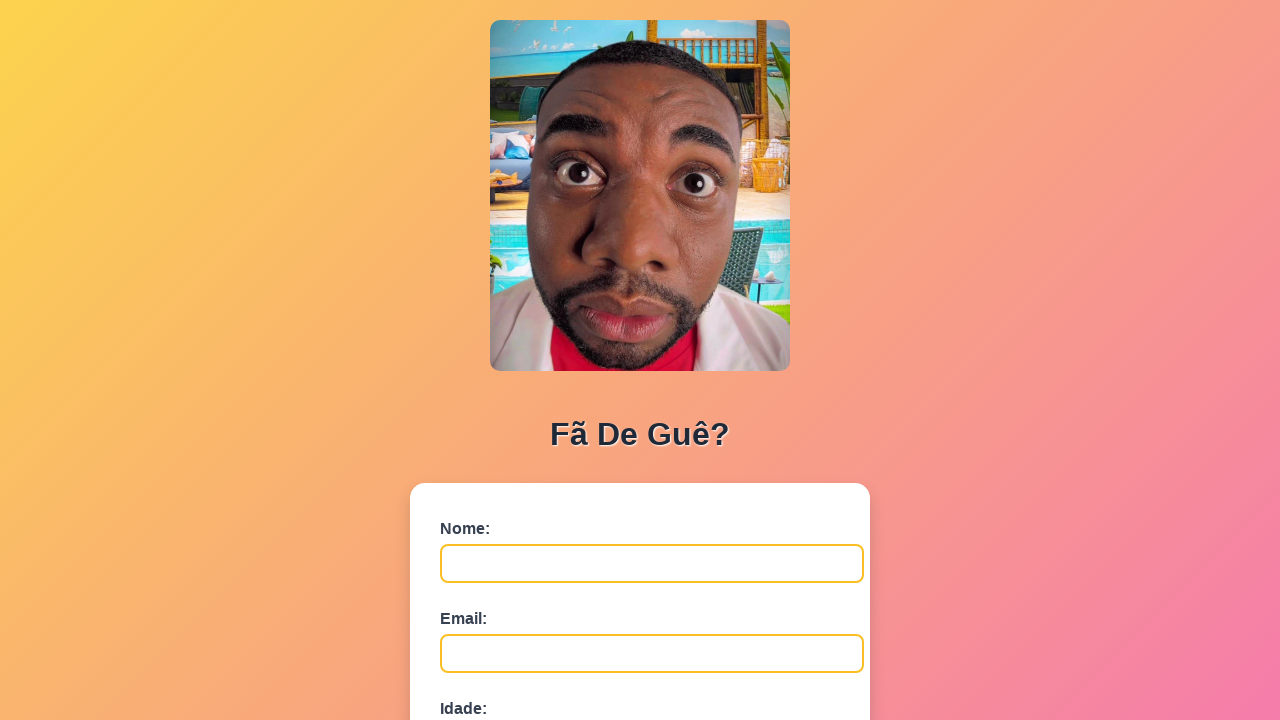